Tests sorting the Due column in descending order by clicking the column header twice and verifying values are sorted from highest to lowest

Starting URL: http://the-internet.herokuapp.com/tables

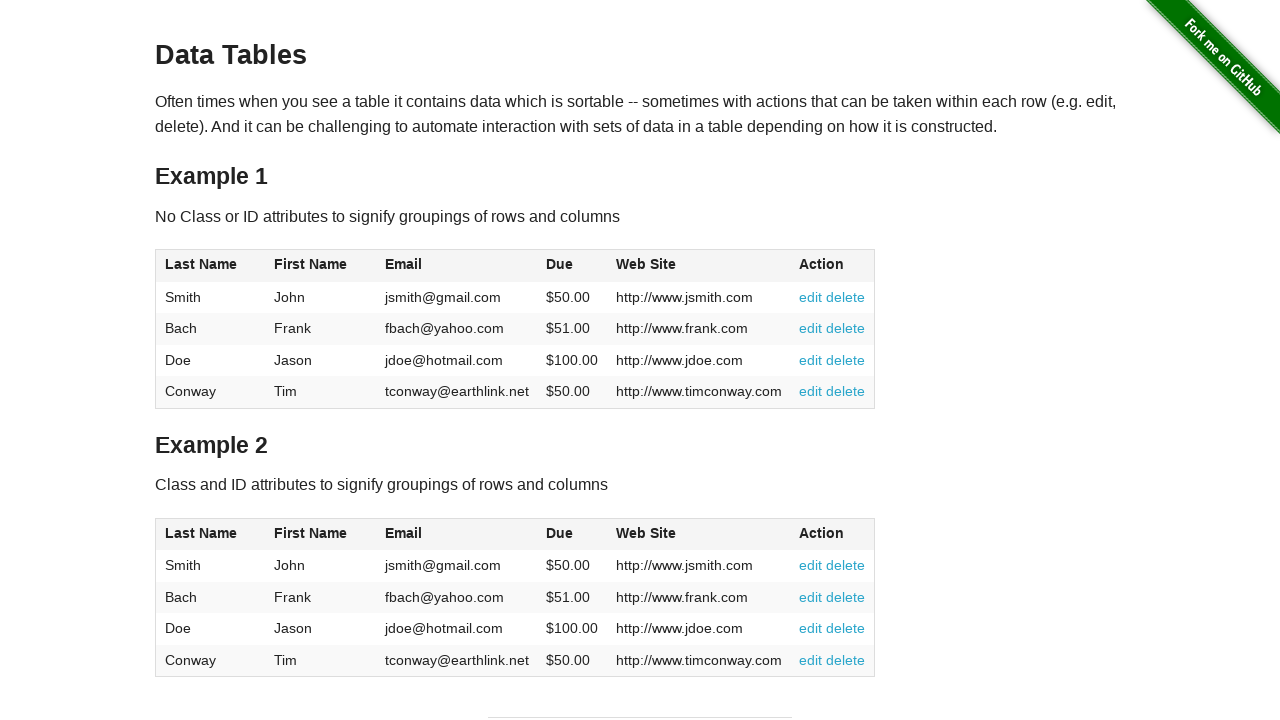

Clicked Due column header first time to initiate sort at (572, 266) on #table1 thead tr th:nth-of-type(4)
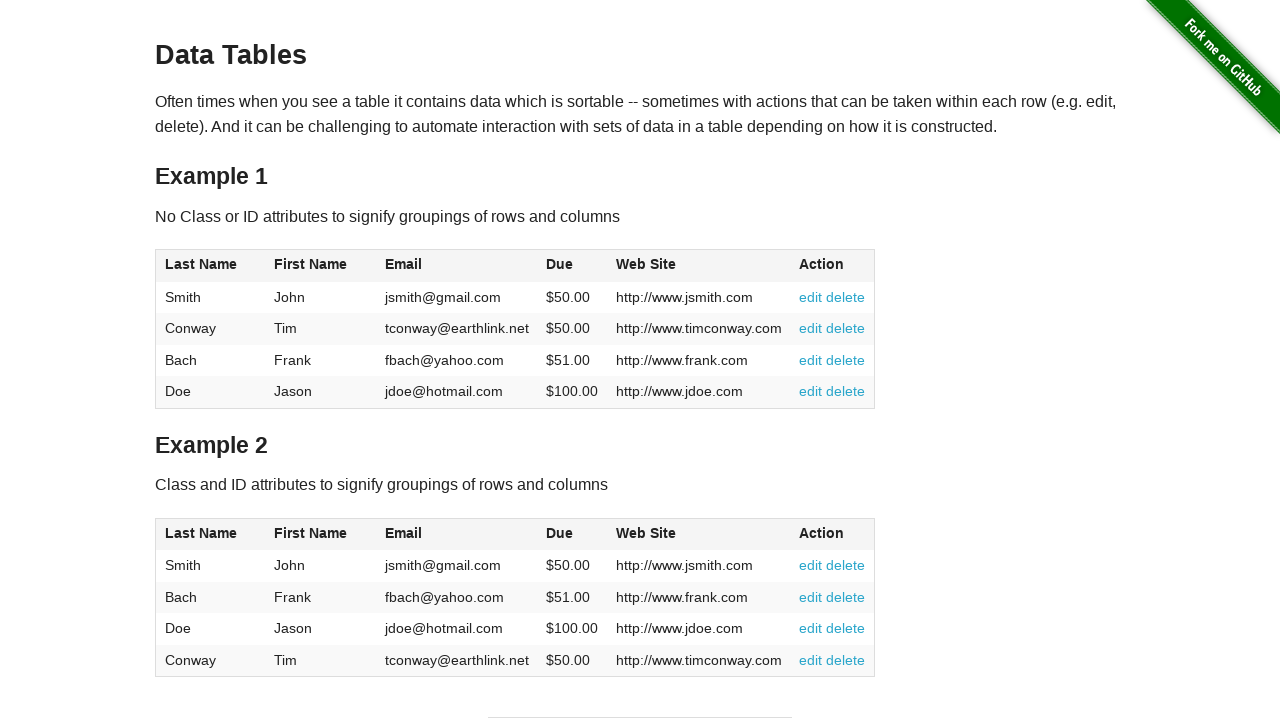

Clicked Due column header second time to sort in descending order at (572, 266) on #table1 thead tr th:nth-of-type(4)
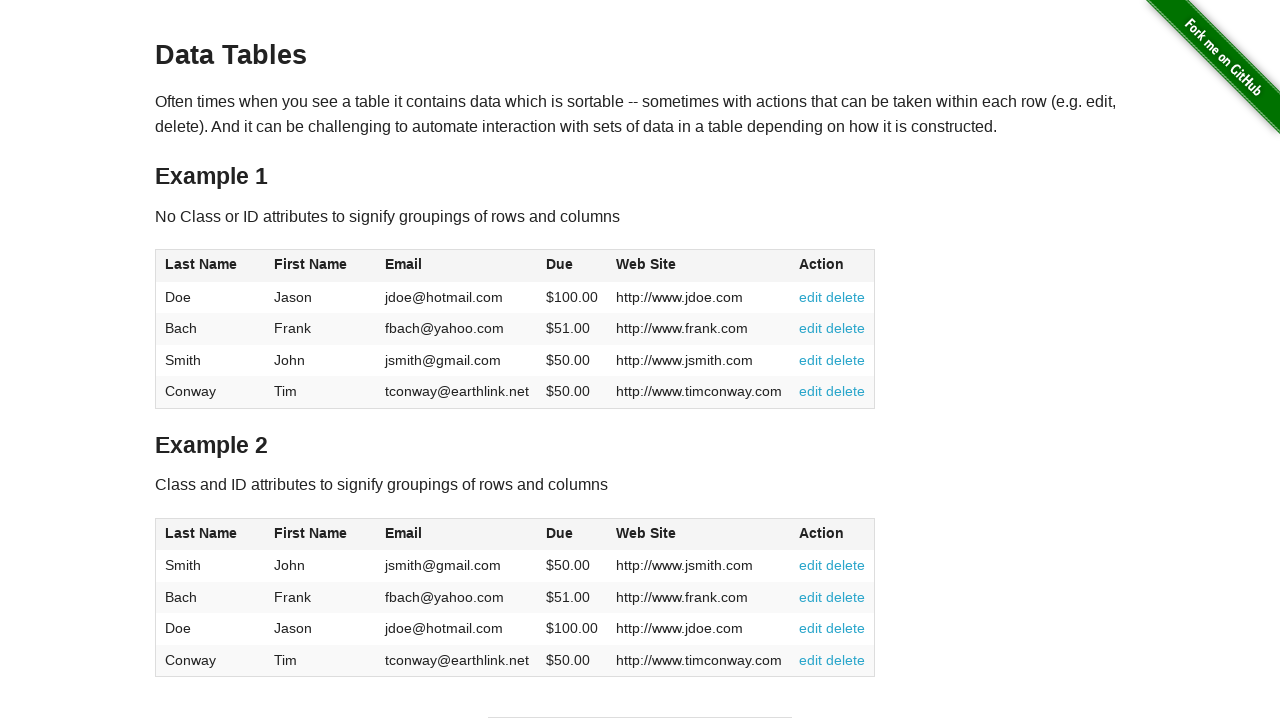

Table loaded and Due column values are now sorted descending from highest to lowest
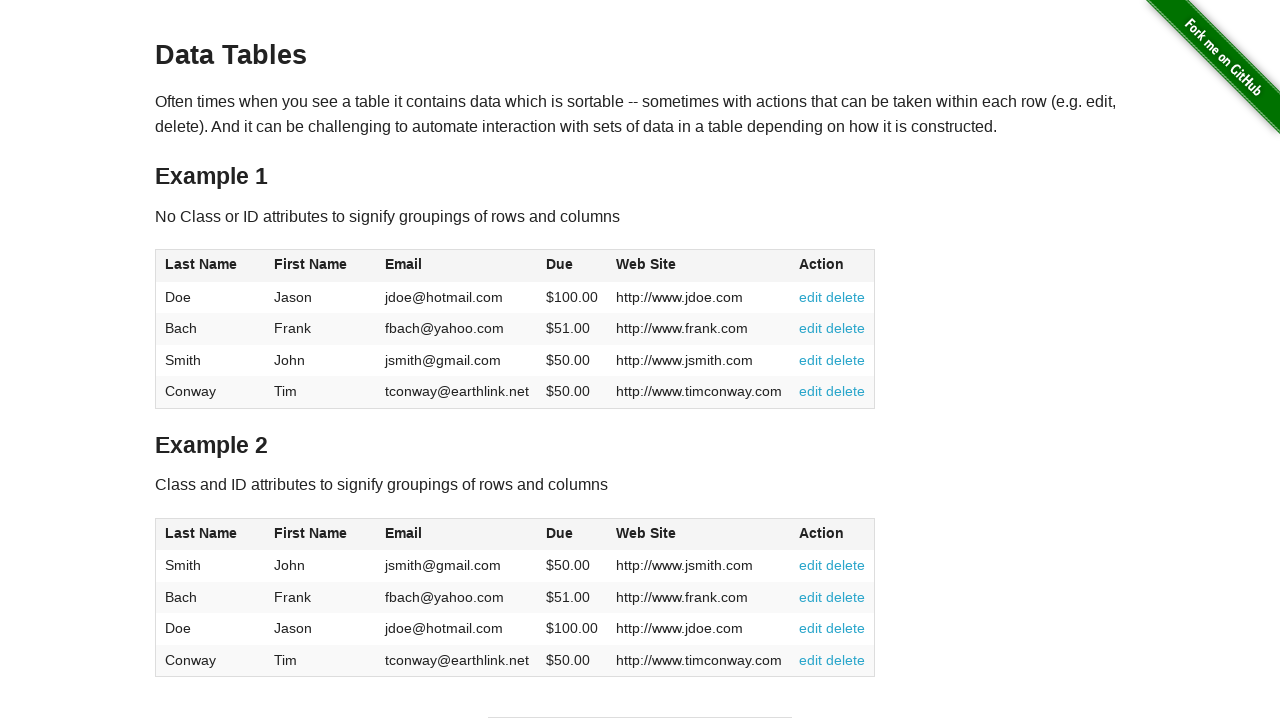

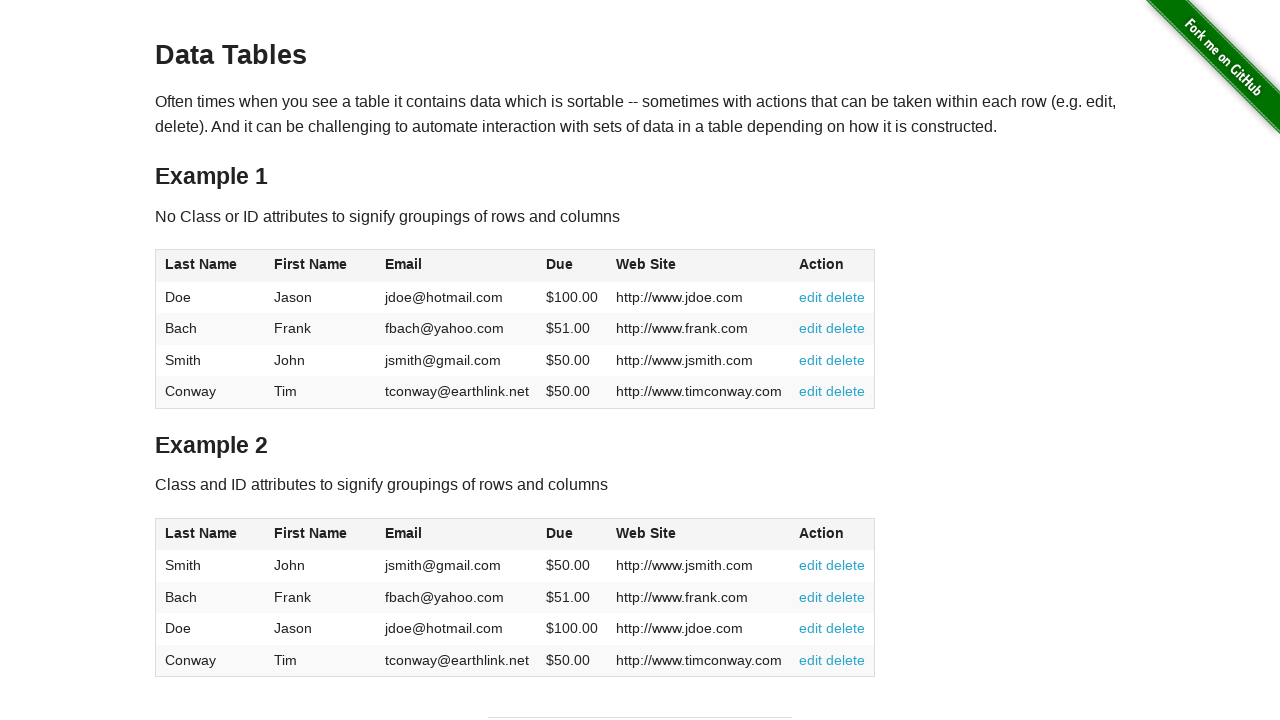